Tests that entered text is trimmed when saving edits

Starting URL: https://demo.playwright.dev/todomvc

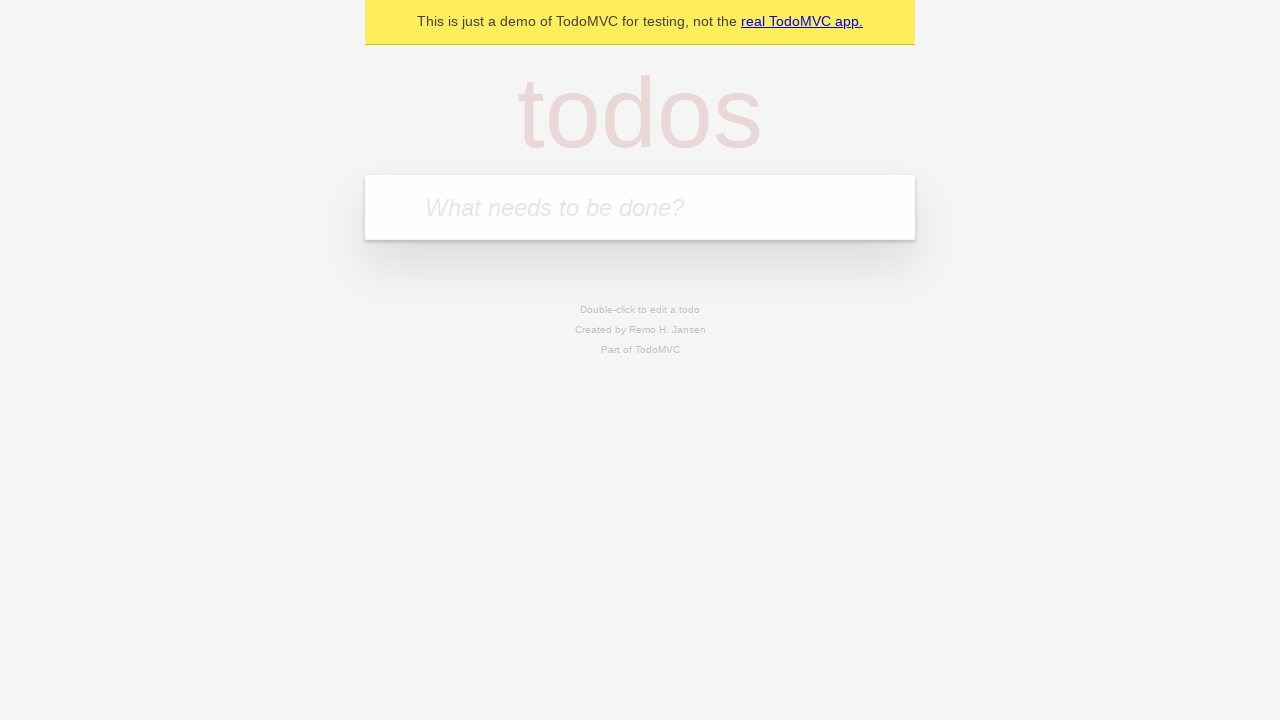

Filled todo input with 'buy some cheese' on internal:attr=[placeholder="What needs to be done?"i]
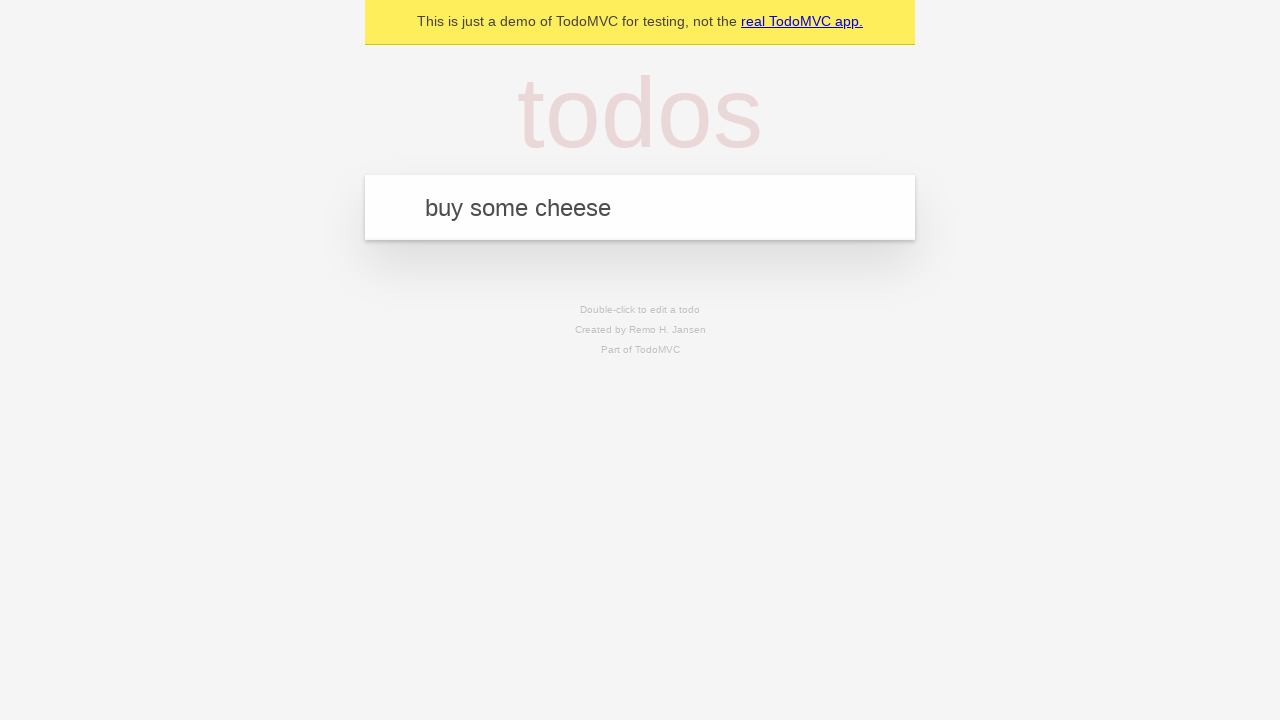

Pressed Enter to create first todo on internal:attr=[placeholder="What needs to be done?"i]
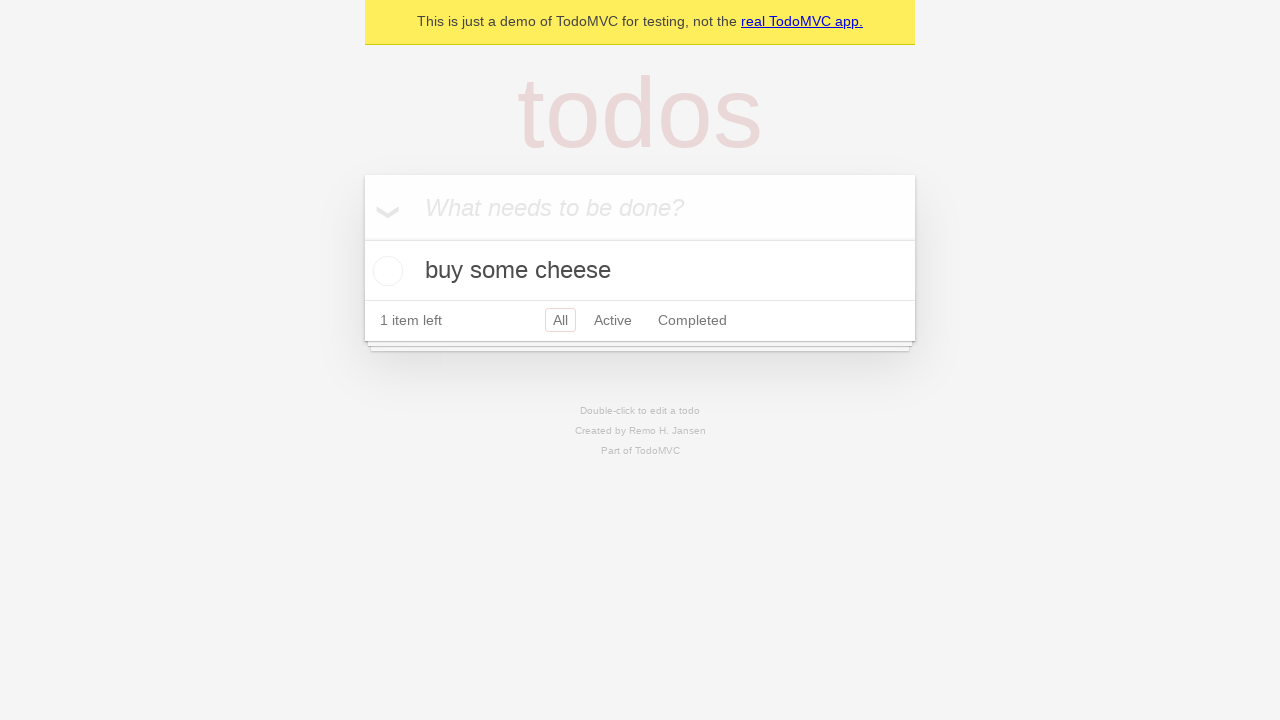

Filled todo input with 'feed the cat' on internal:attr=[placeholder="What needs to be done?"i]
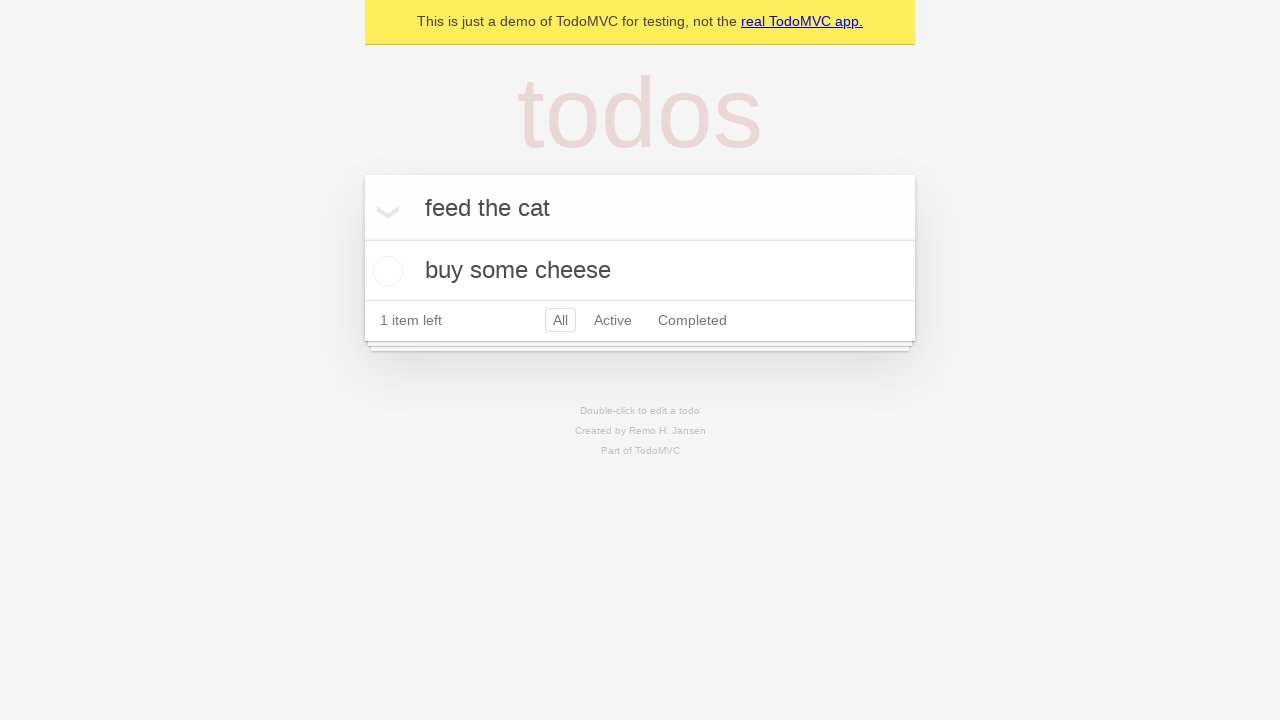

Pressed Enter to create second todo on internal:attr=[placeholder="What needs to be done?"i]
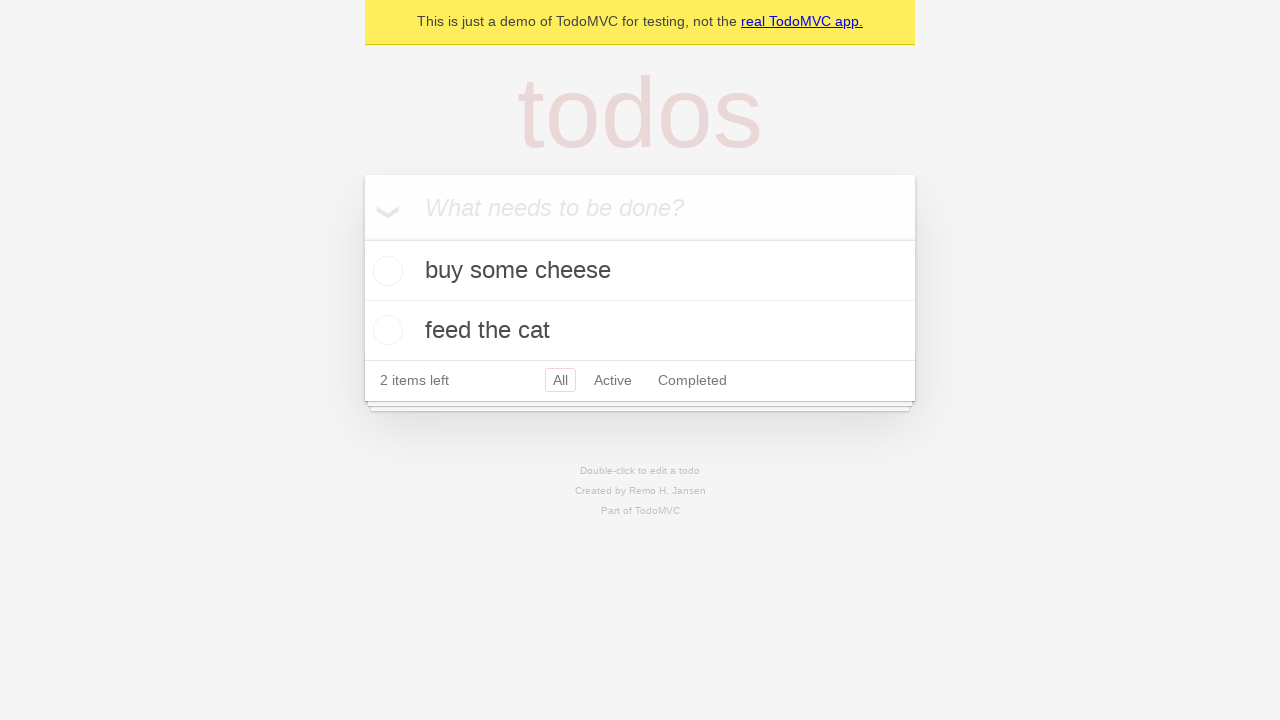

Filled todo input with 'book a doctors appointment' on internal:attr=[placeholder="What needs to be done?"i]
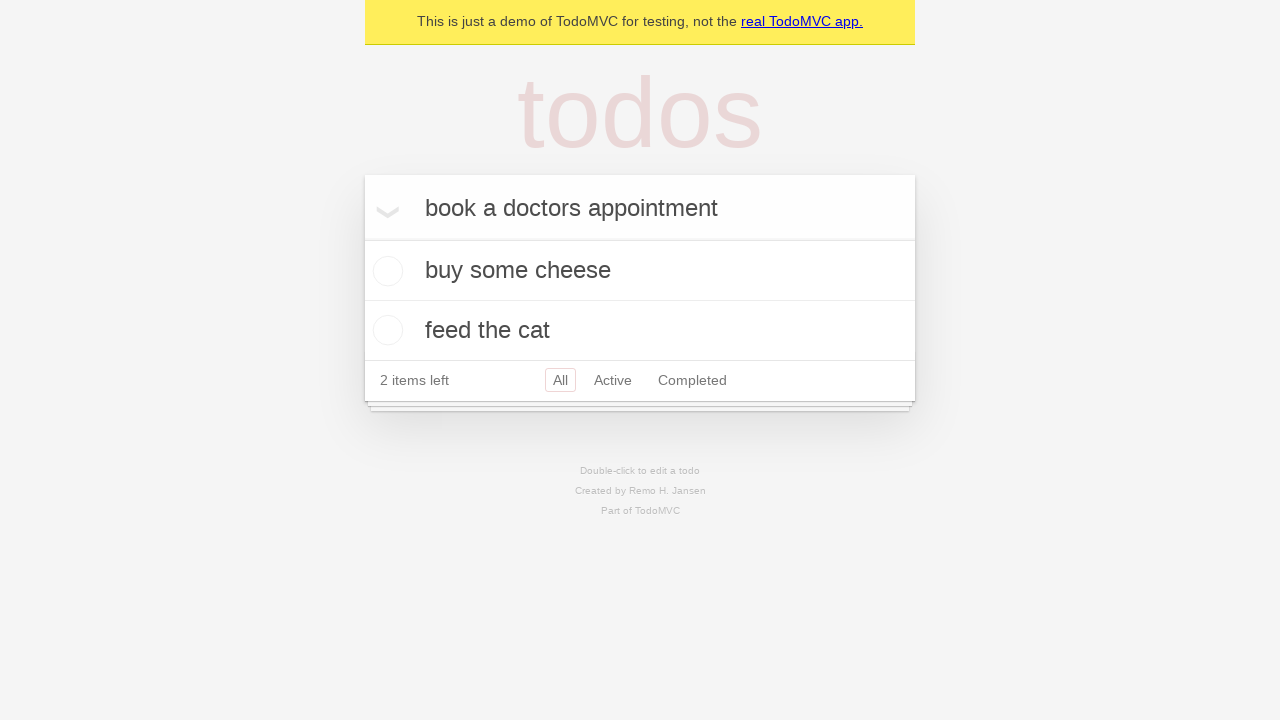

Pressed Enter to create third todo on internal:attr=[placeholder="What needs to be done?"i]
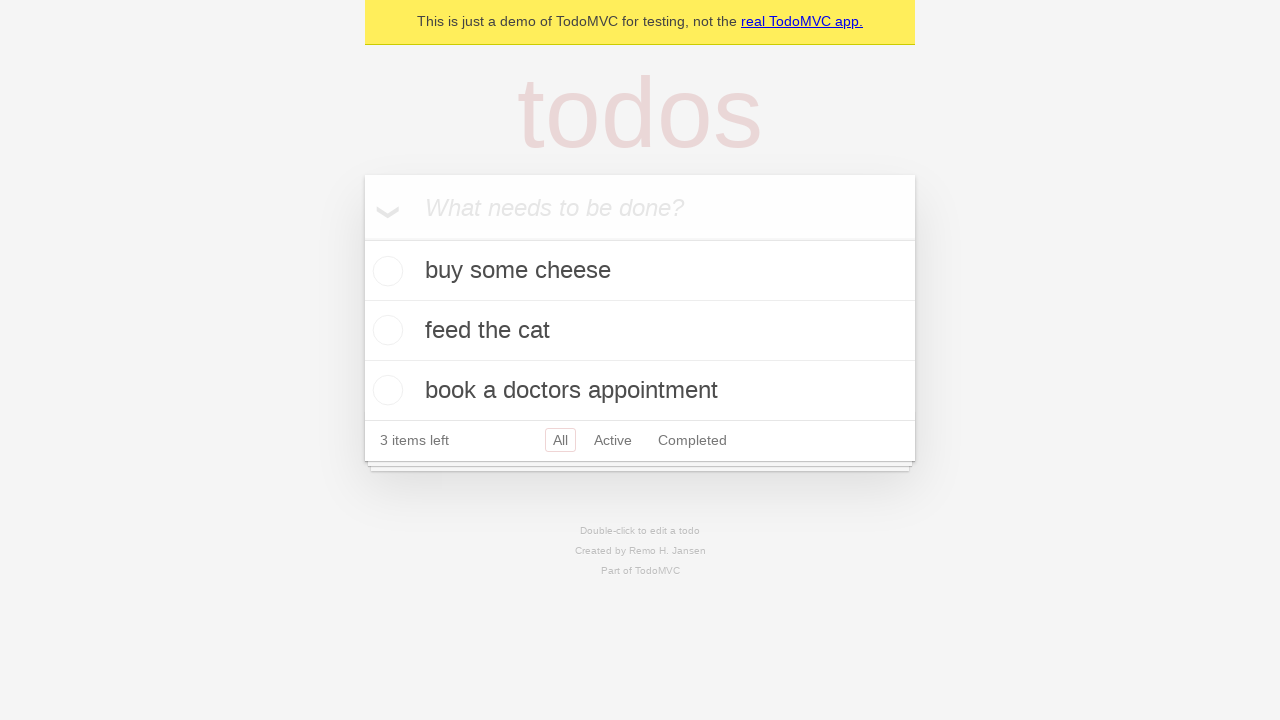

Double-clicked second todo to enter edit mode at (640, 331) on .todo-list li >> nth=1
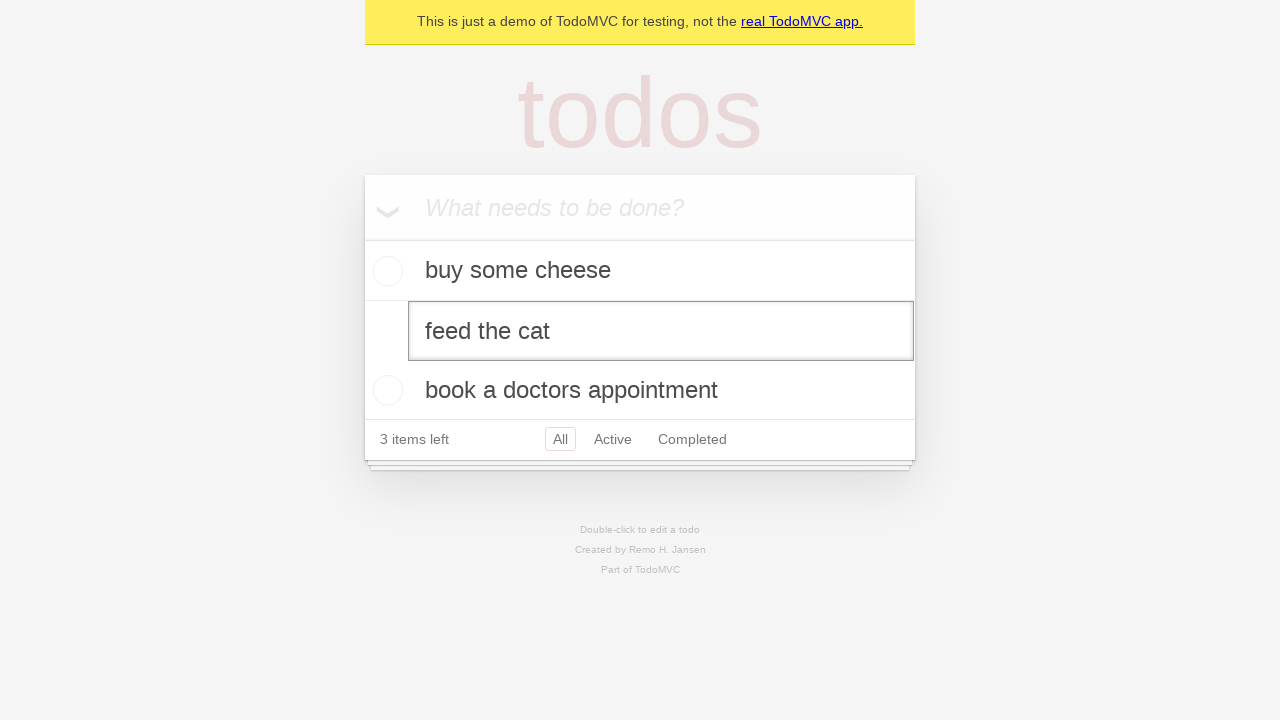

Filled edit field with text containing leading and trailing whitespace on .todo-list li >> nth=1 >> .edit
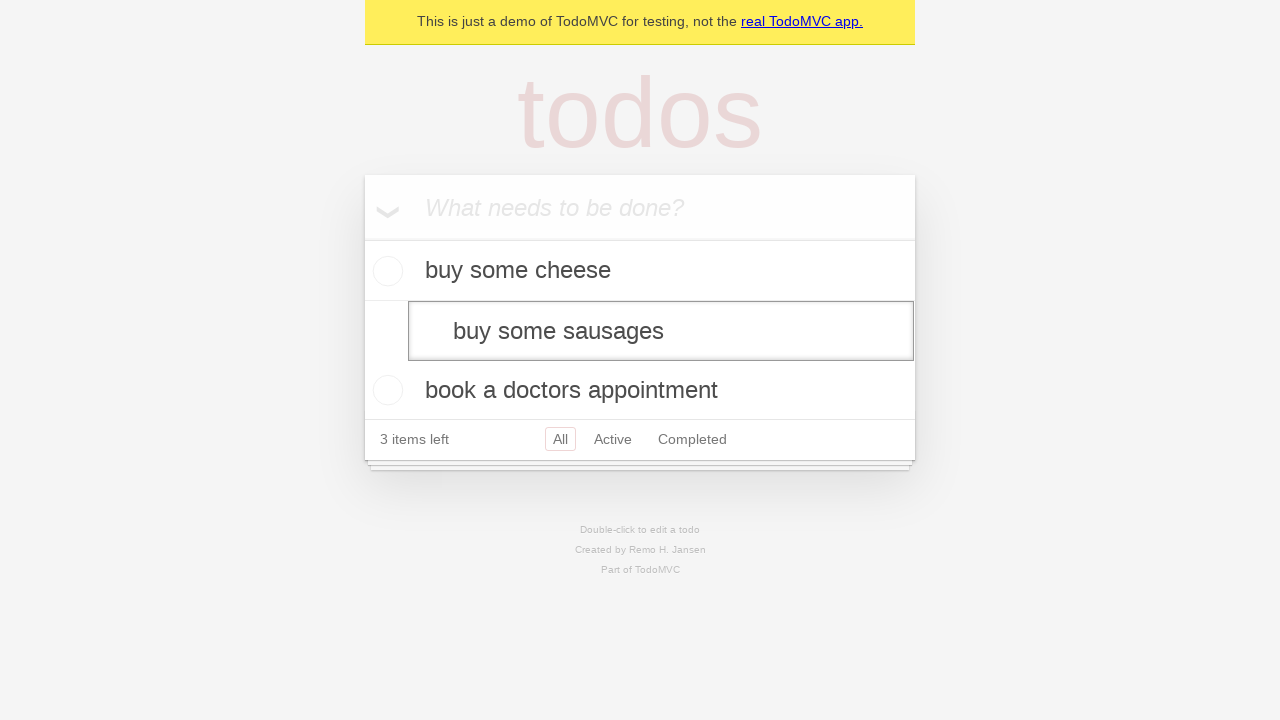

Pressed Enter to save edited todo with whitespace trimming on .todo-list li >> nth=1 >> .edit
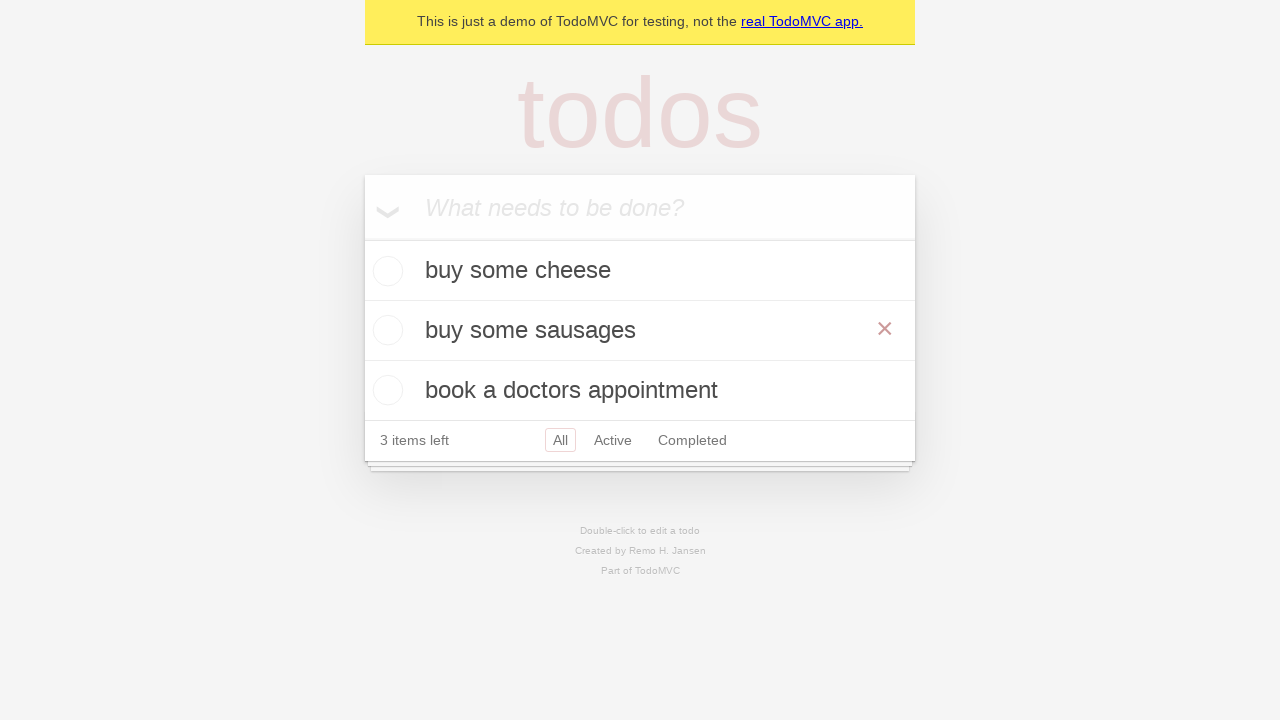

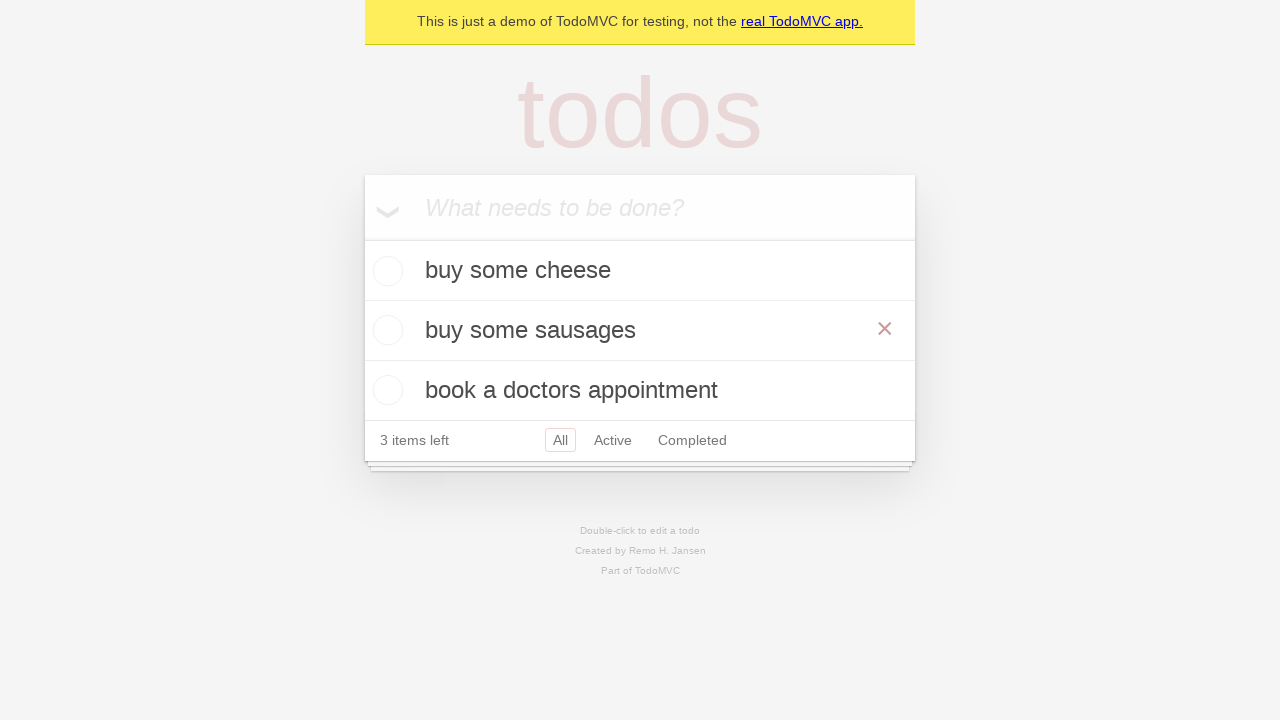